Tests AJAX data loading by clicking a button and waiting for async content to appear

Starting URL: http://uitestingplayground.com/home

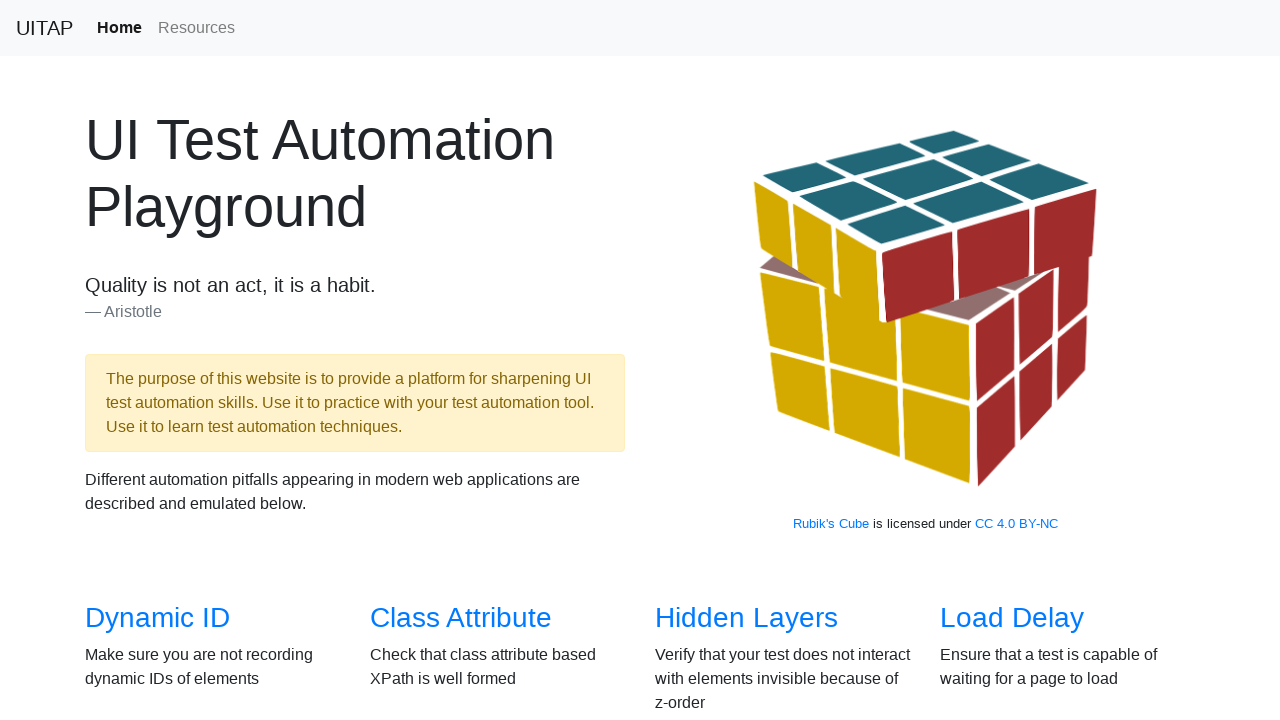

Clicked AJAX Data link at (154, 360) on a[href='/ajax']
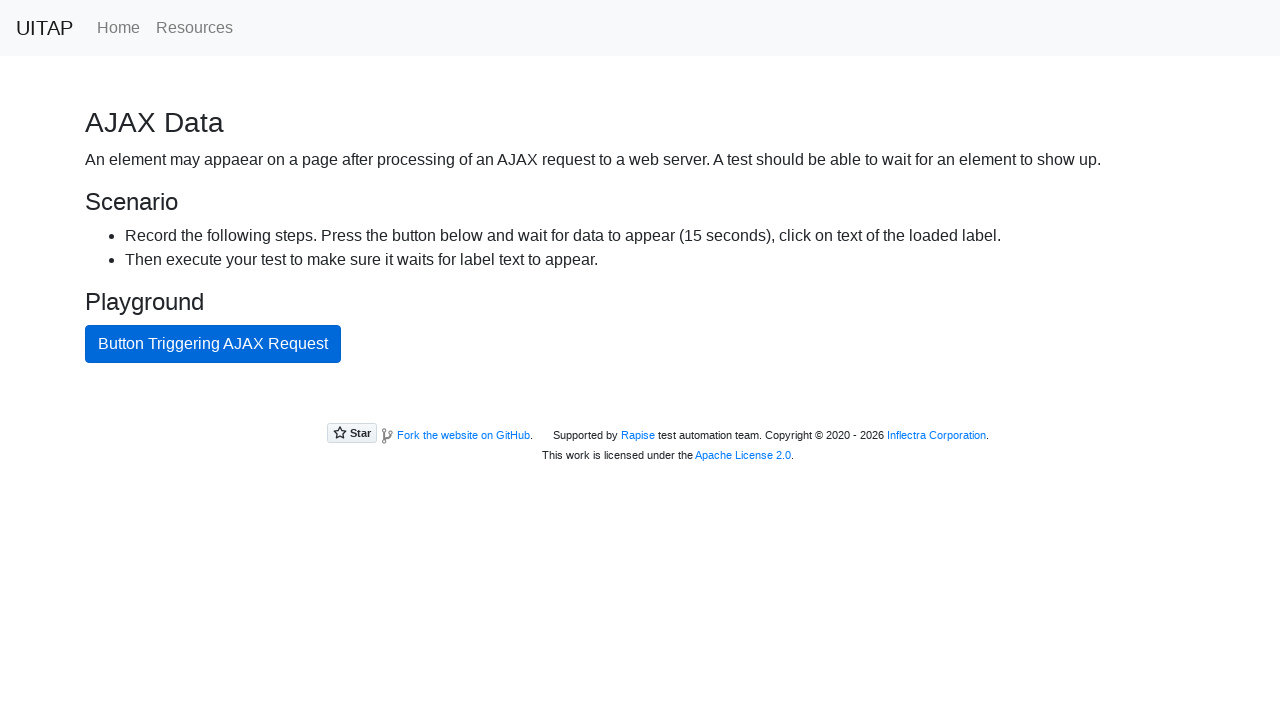

Clicked AJAX button to trigger async data loading at (213, 344) on #ajaxButton
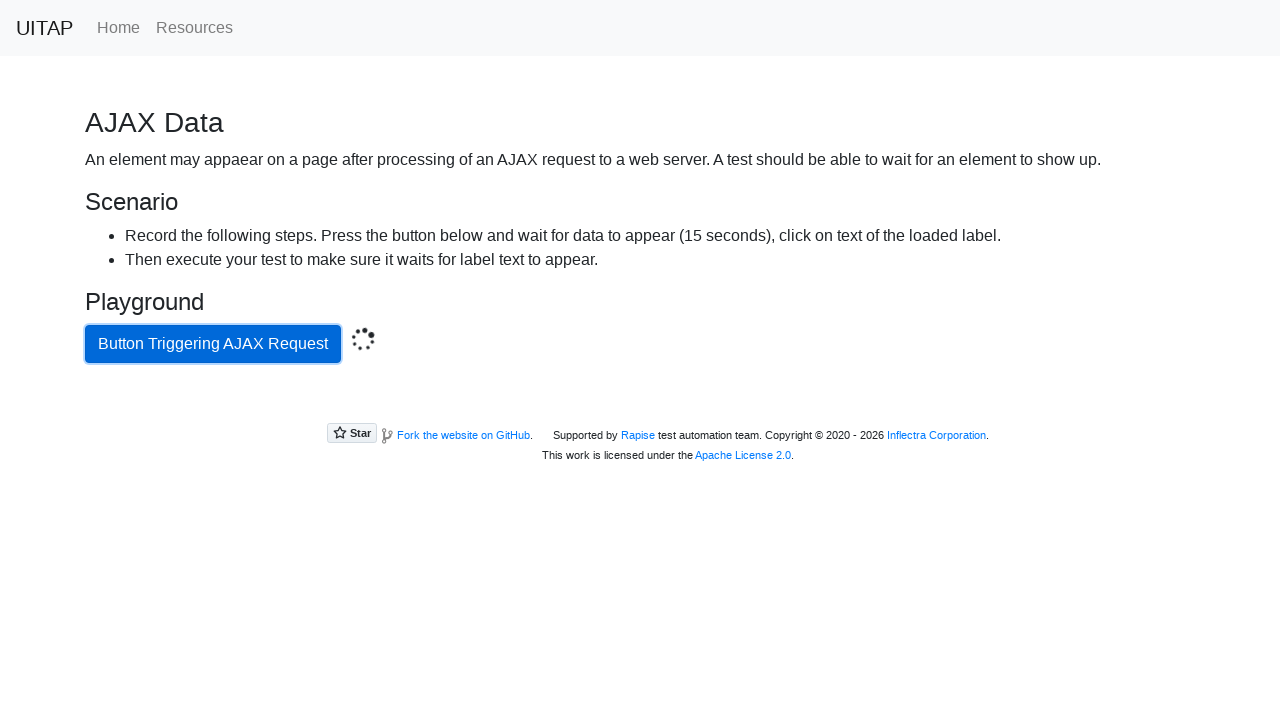

Async content loaded - success message appeared
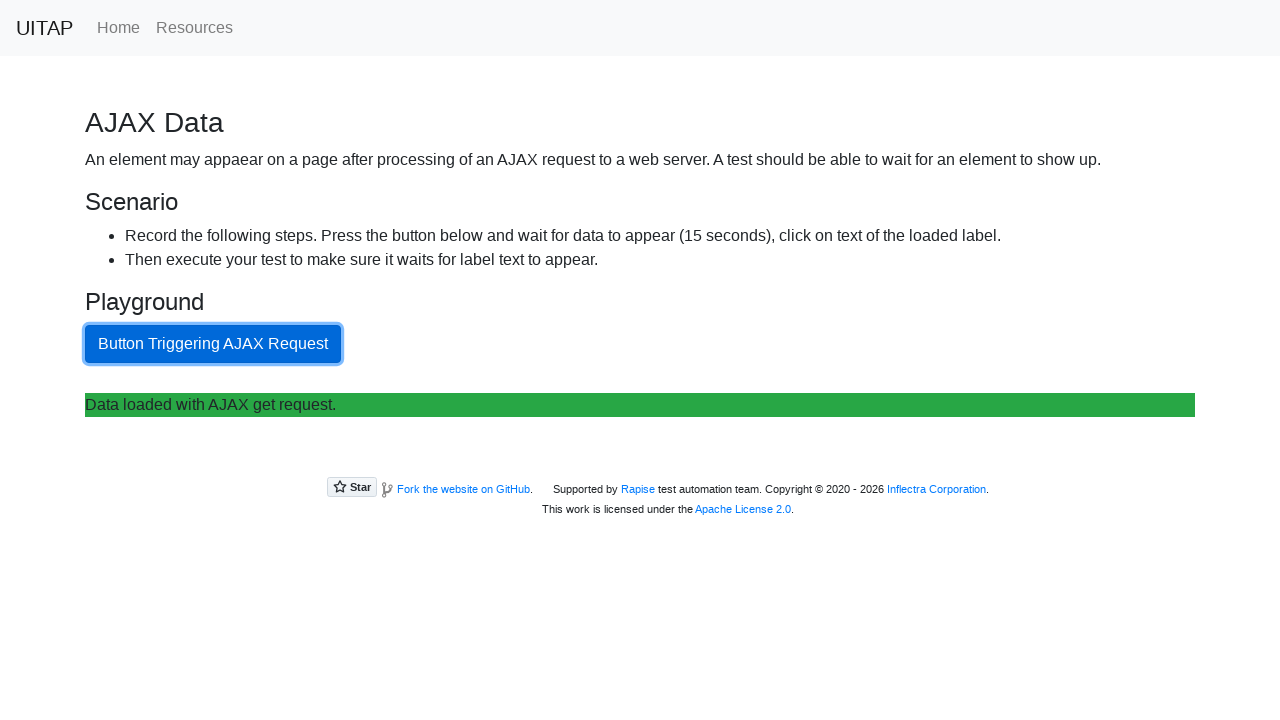

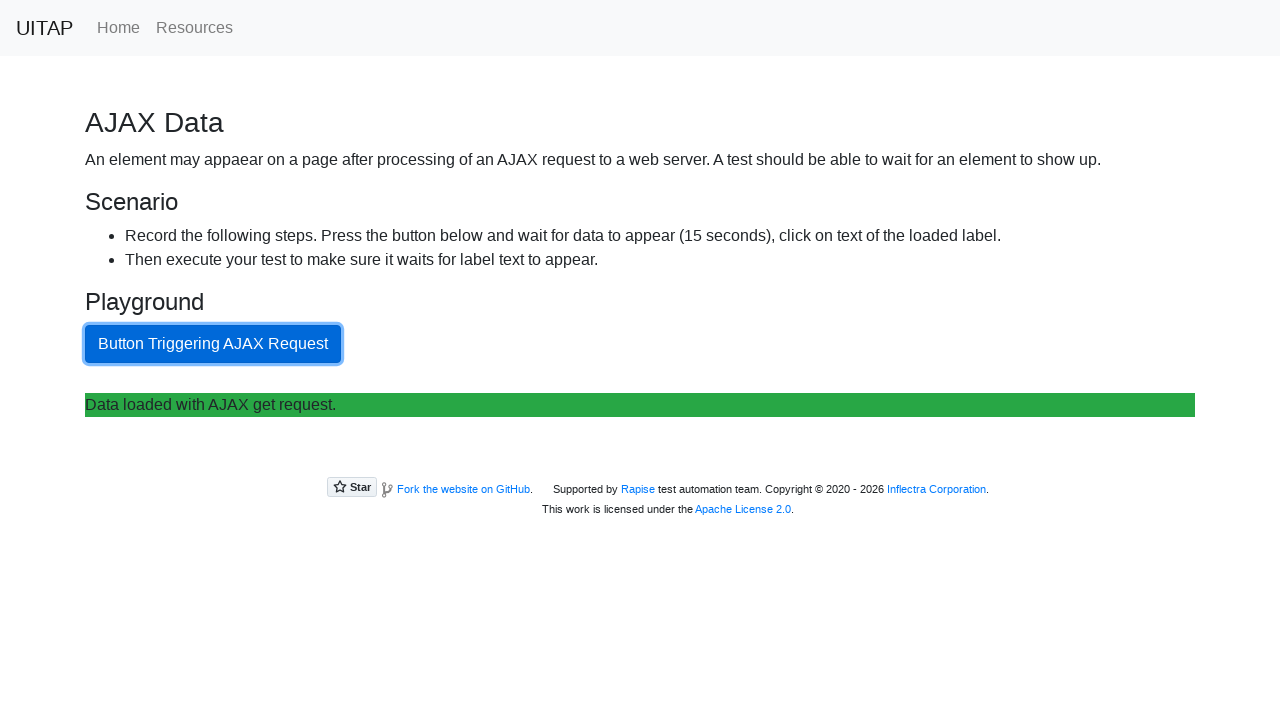